Tests drag and drop functionality on jQuery UI demo page by dragging an element from source to destination within an iframe

Starting URL: https://jqueryui.com/

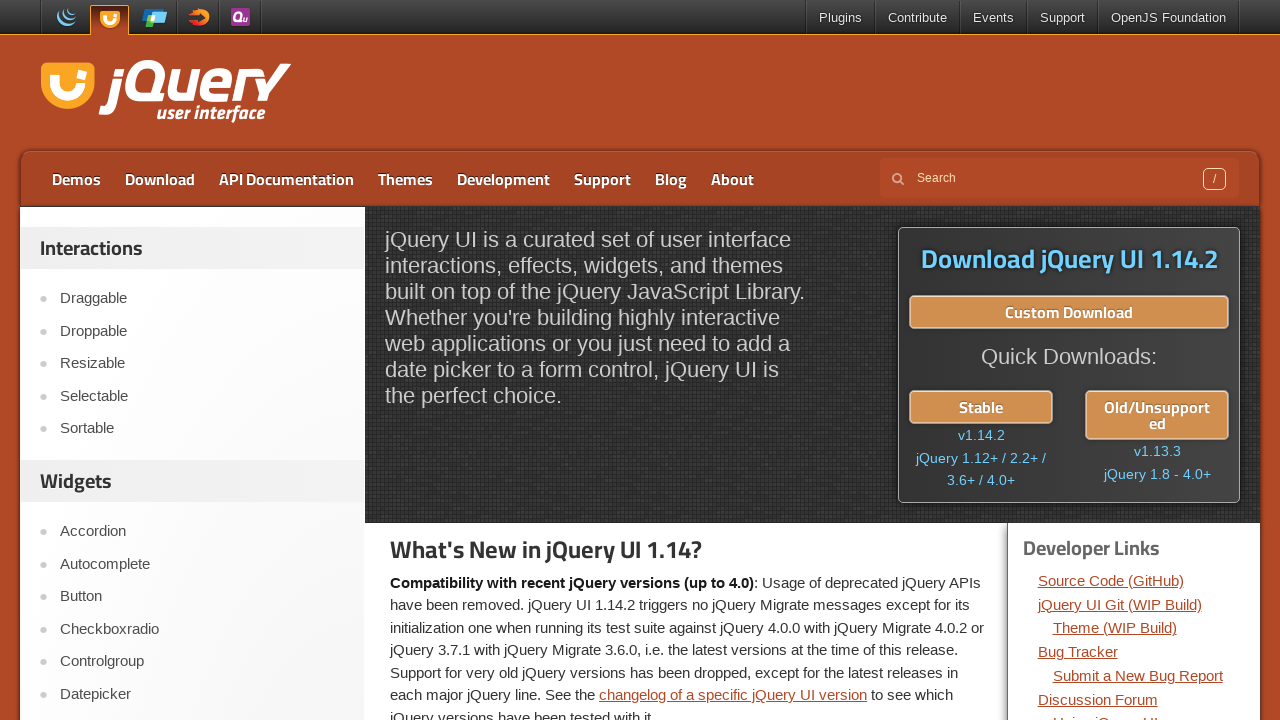

Clicked on Droppable link in jQuery UI menu at (202, 331) on xpath=//a[text()='Droppable']
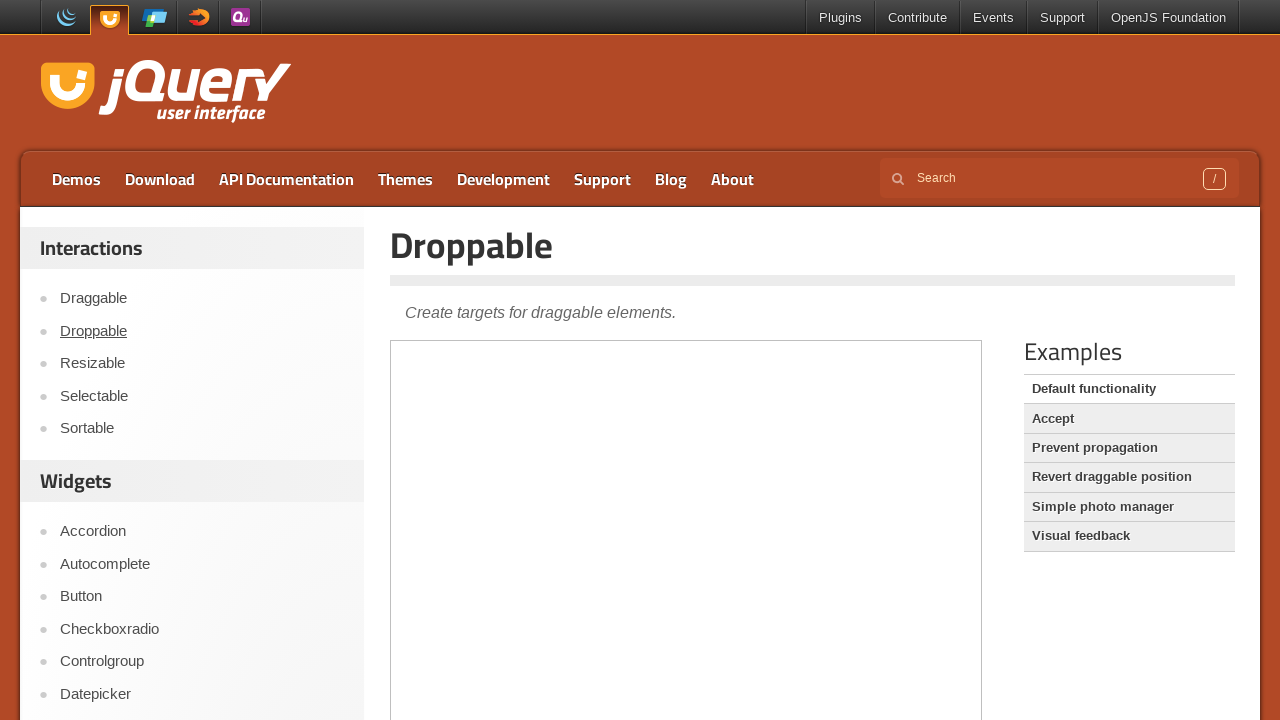

Located demo-frame iframe
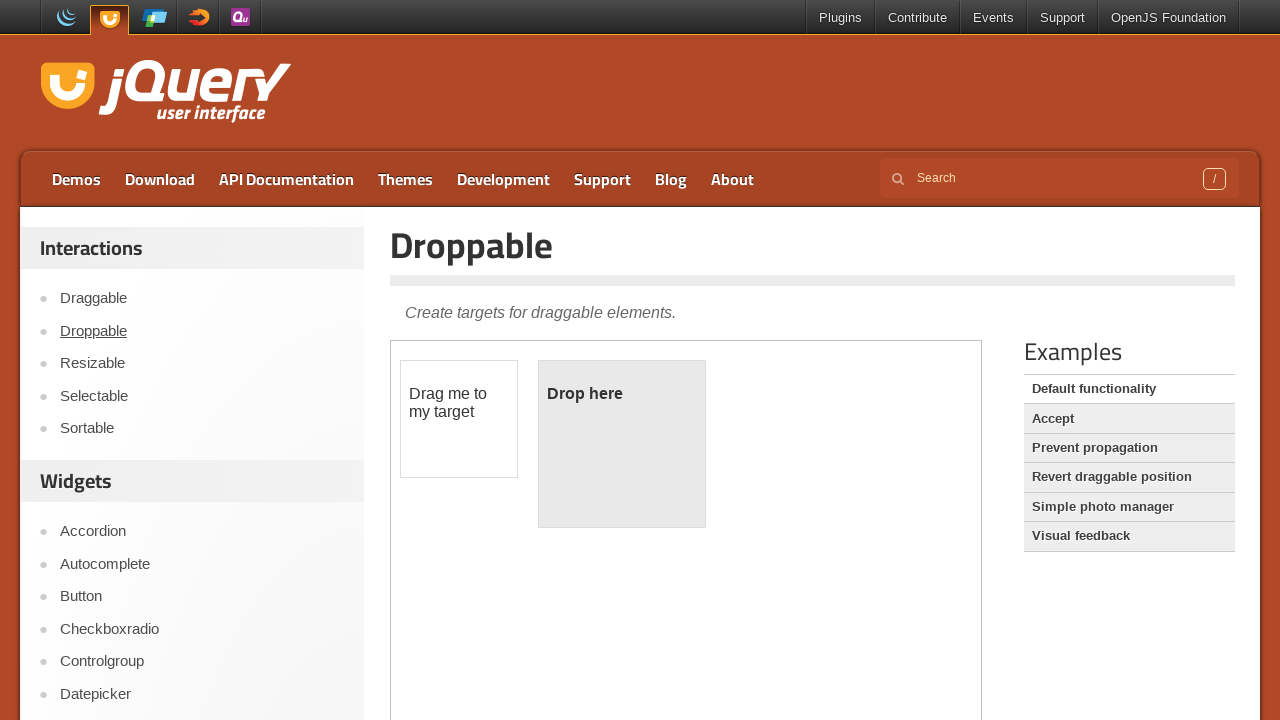

Located draggable source element
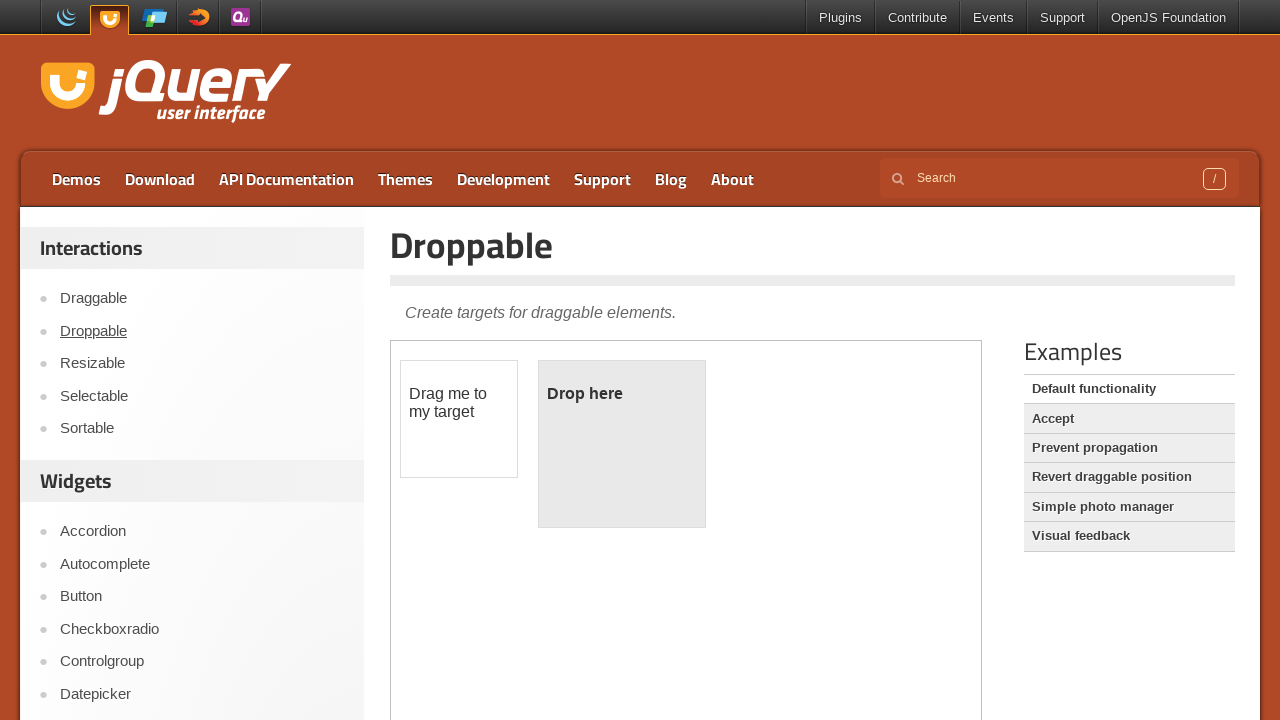

Located droppable destination element
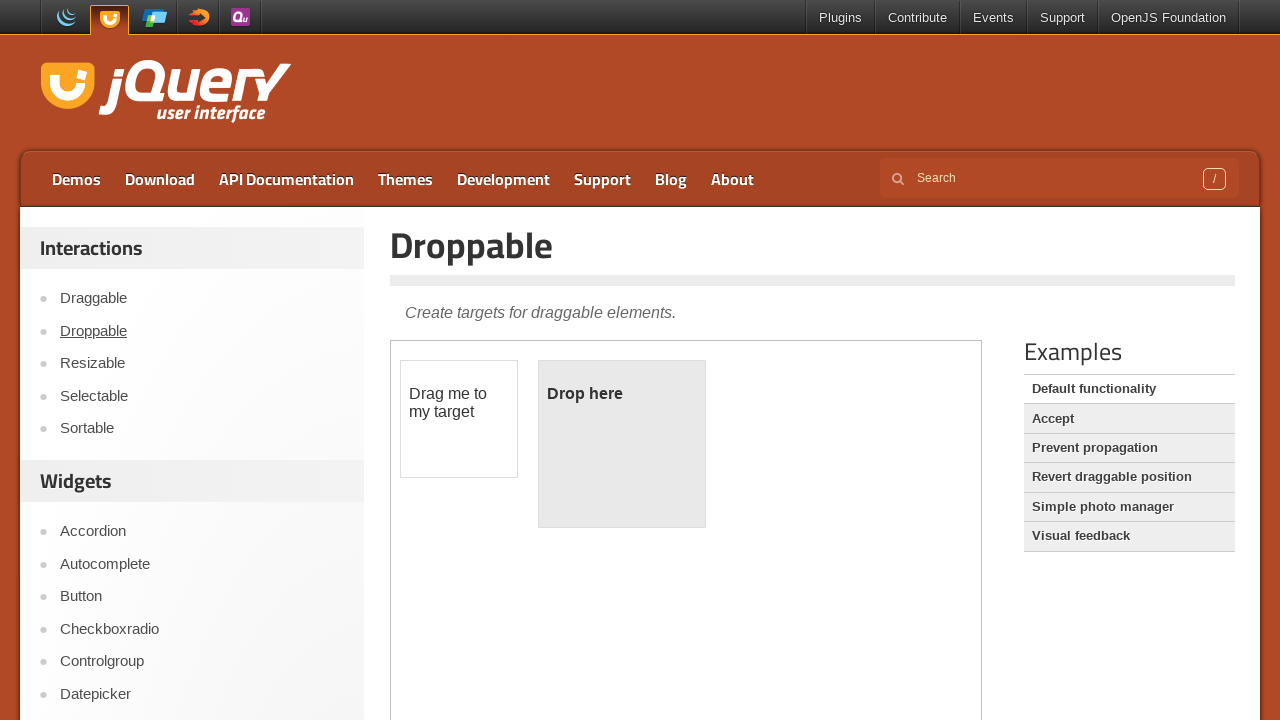

Dragged element from source to destination at (622, 444)
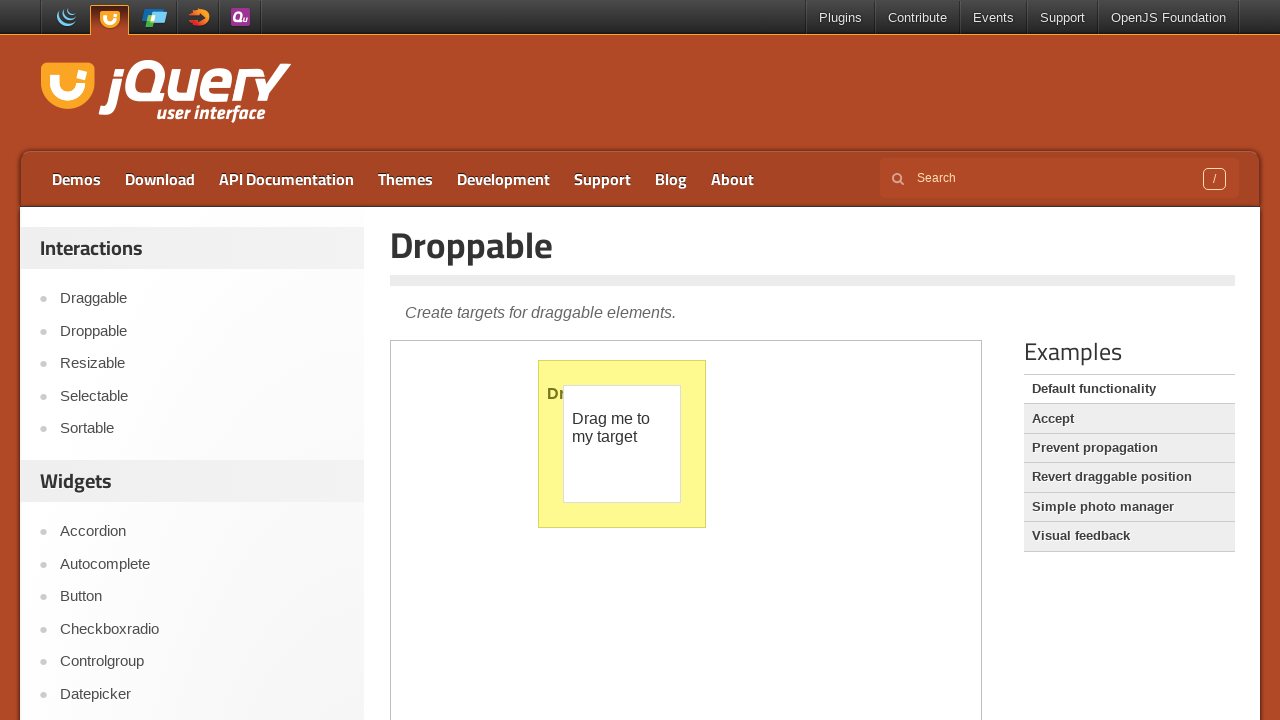

Clicked on Resizable link to navigate to next demo at (202, 364) on xpath=//a[text()='Resizable']
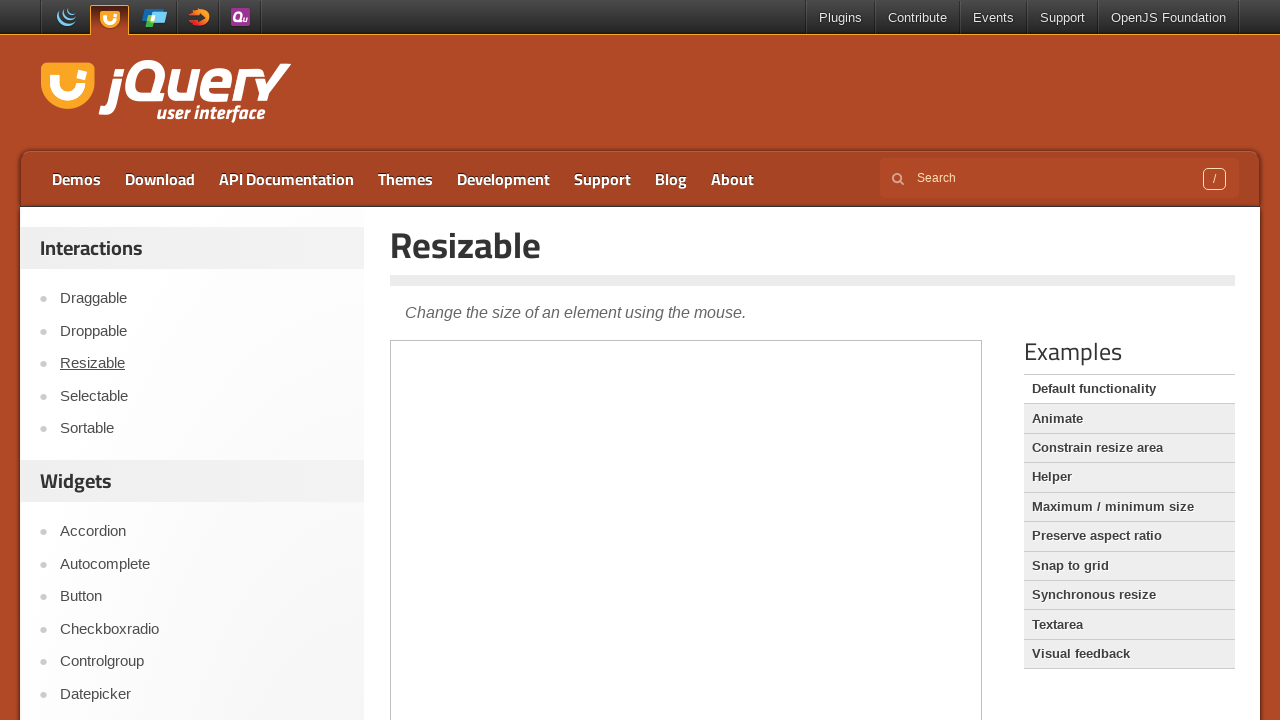

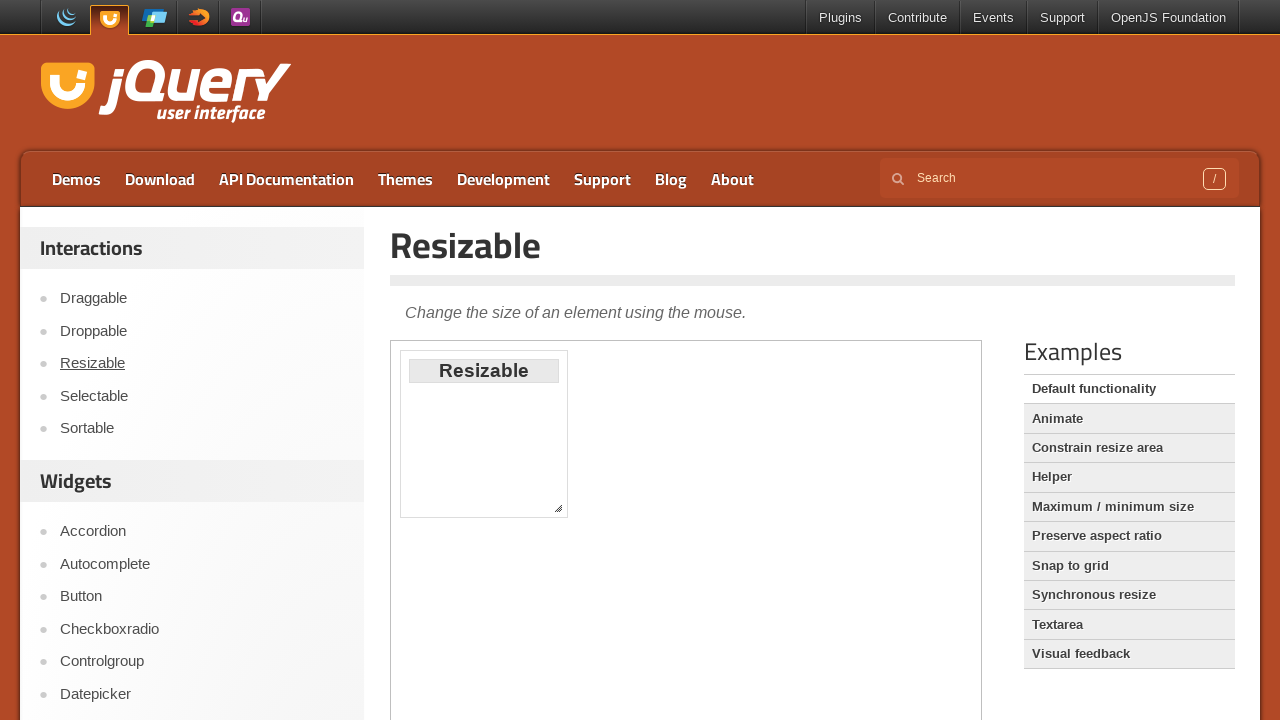